Clicks the second checkbox and verifies it becomes unchecked

Starting URL: http://the-internet.herokuapp.com/checkboxes

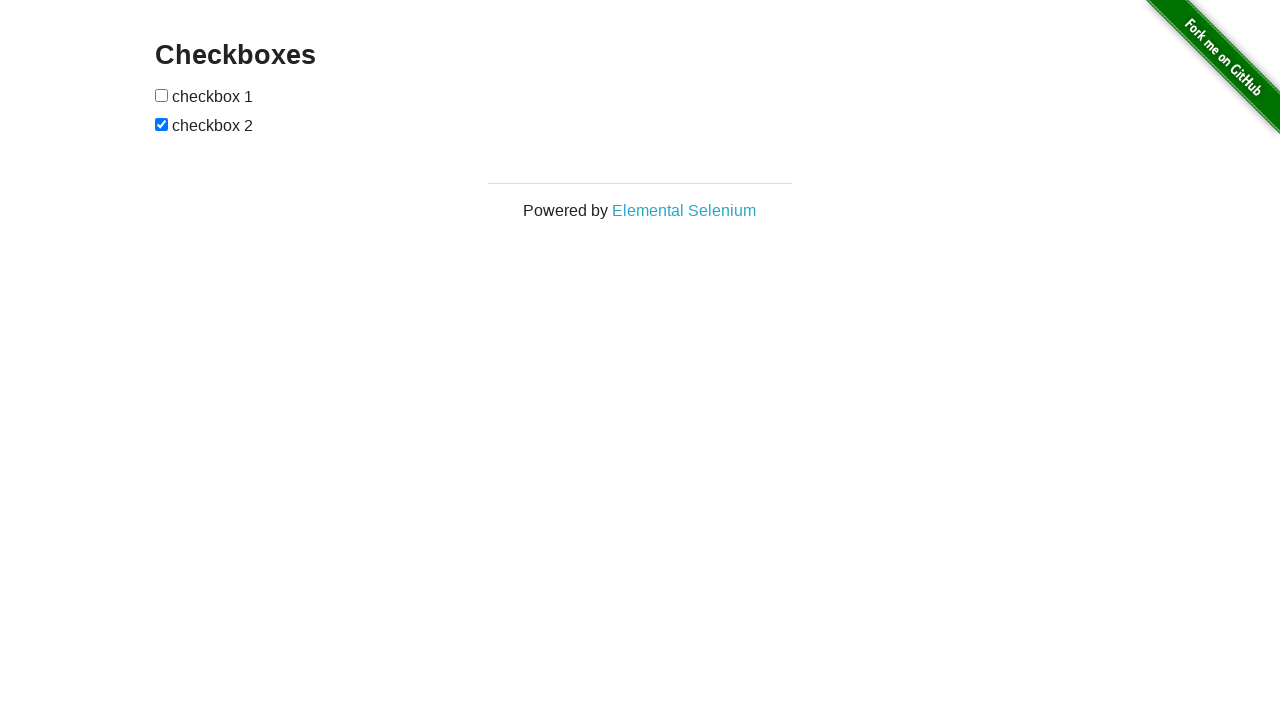

Navigated to checkboxes page
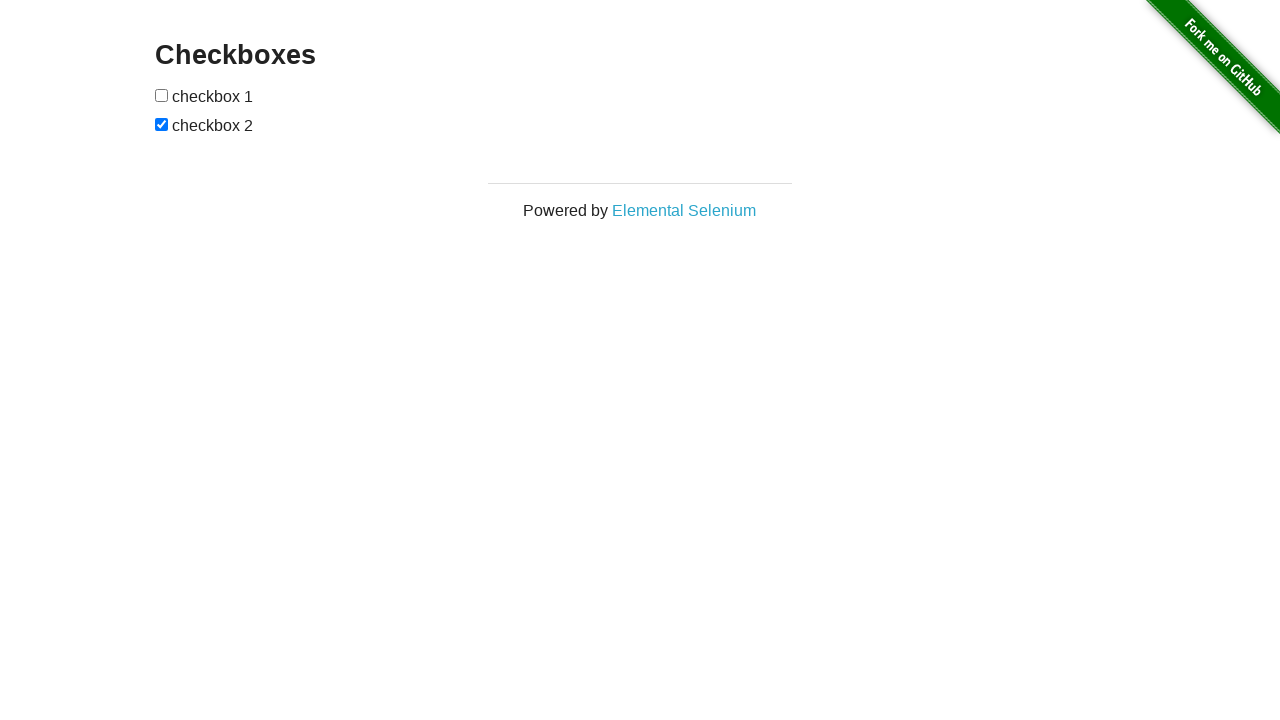

Located the second checkbox element
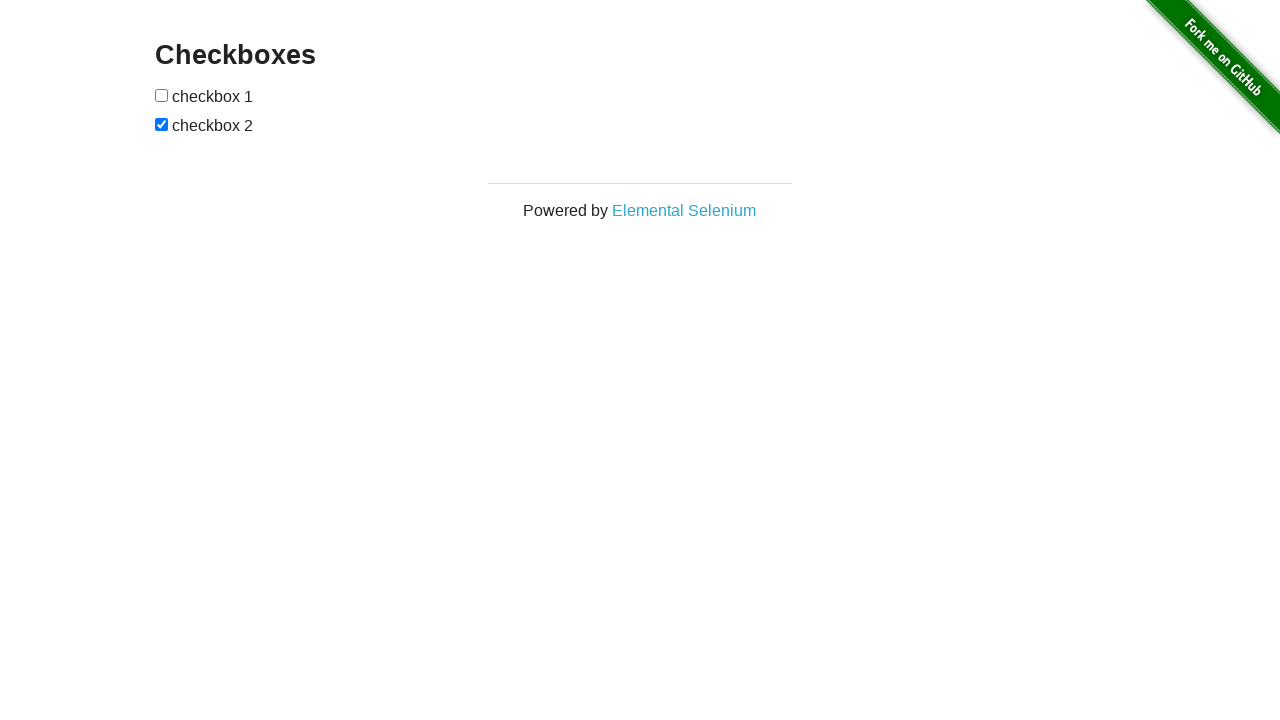

Clicked the second checkbox to uncheck it at (162, 124) on [type=checkbox] >> nth=1
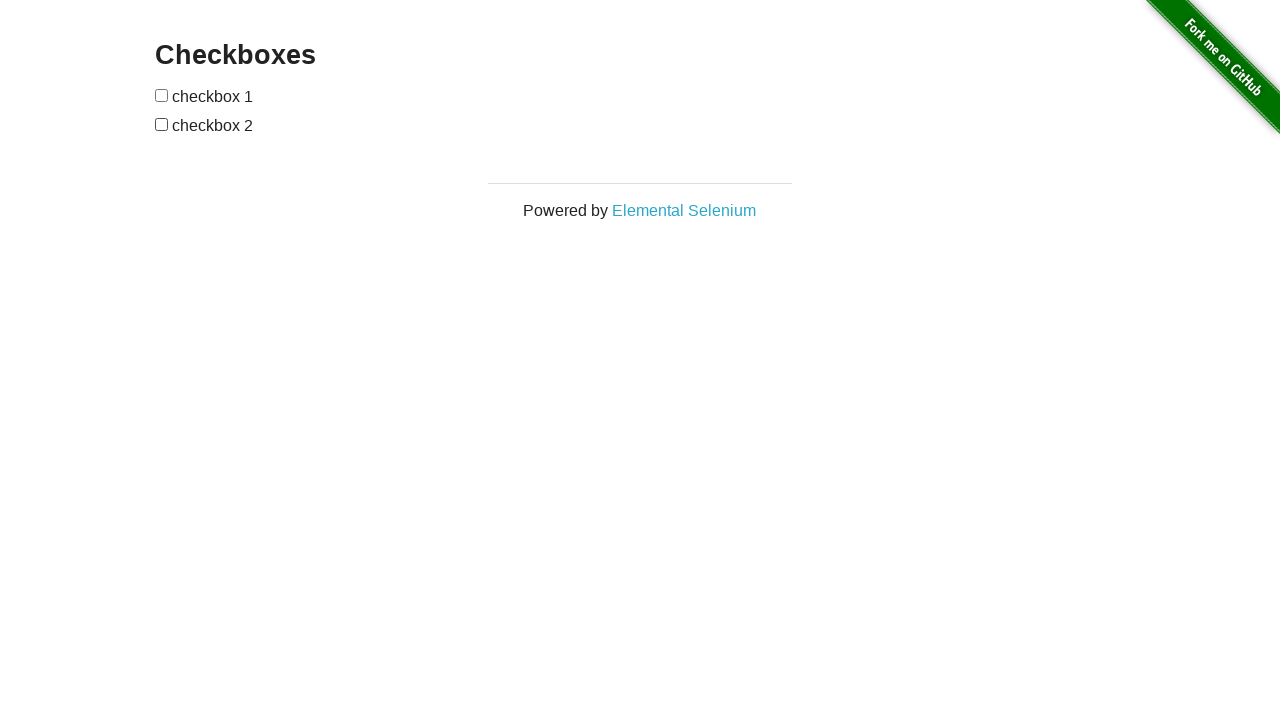

Verified that the second checkbox is unchecked
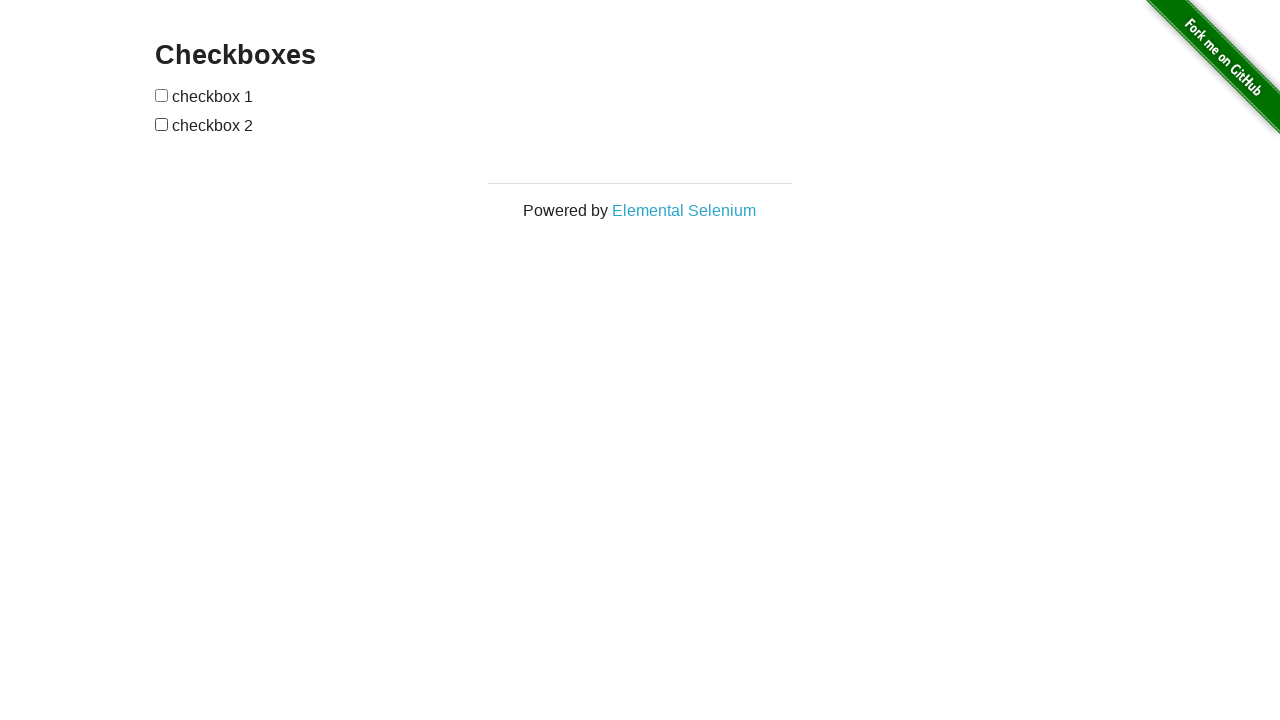

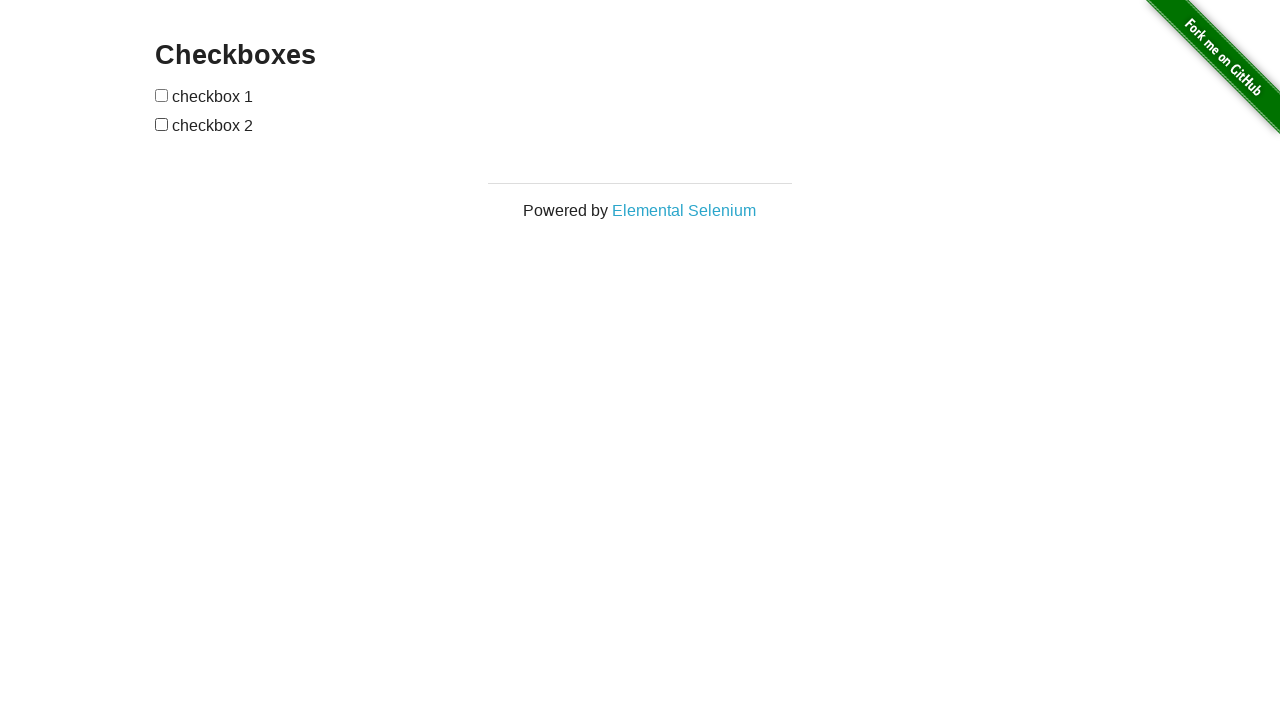